Navigates to a website URL to verify the page loads successfully

Starting URL: https://wisephysio.agileway.net

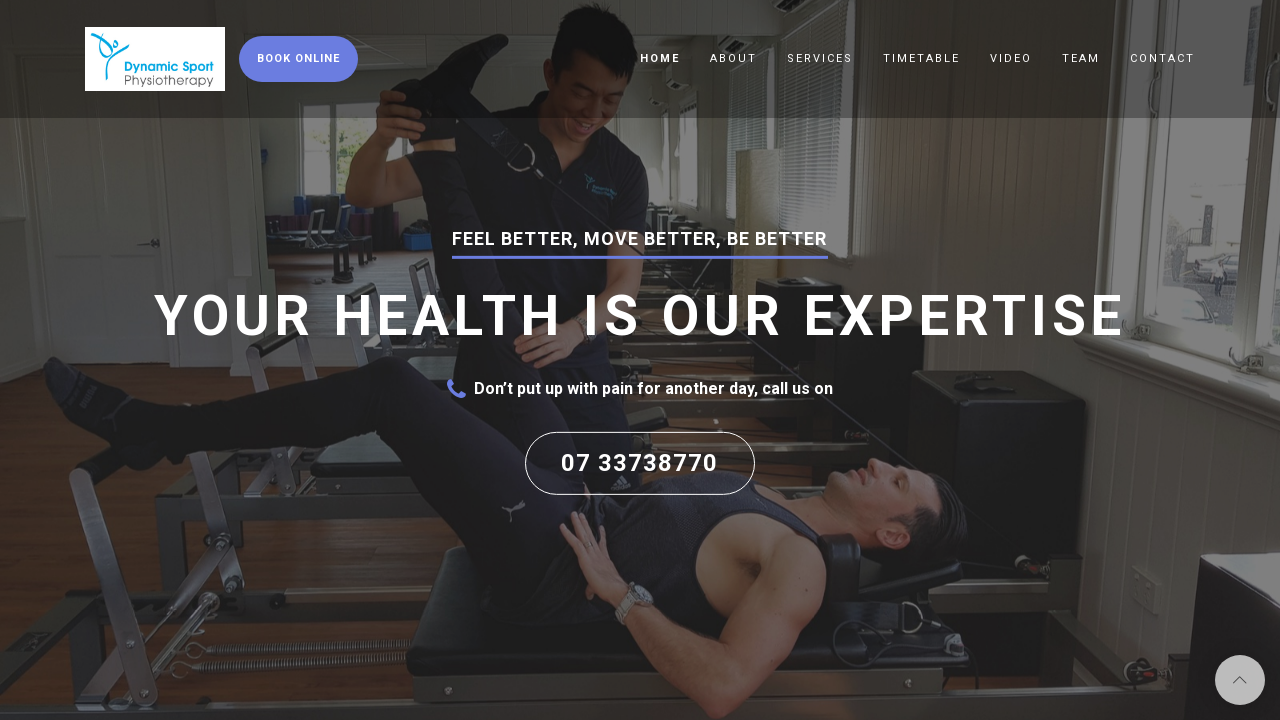

Waited for page to load - DOM content loaded
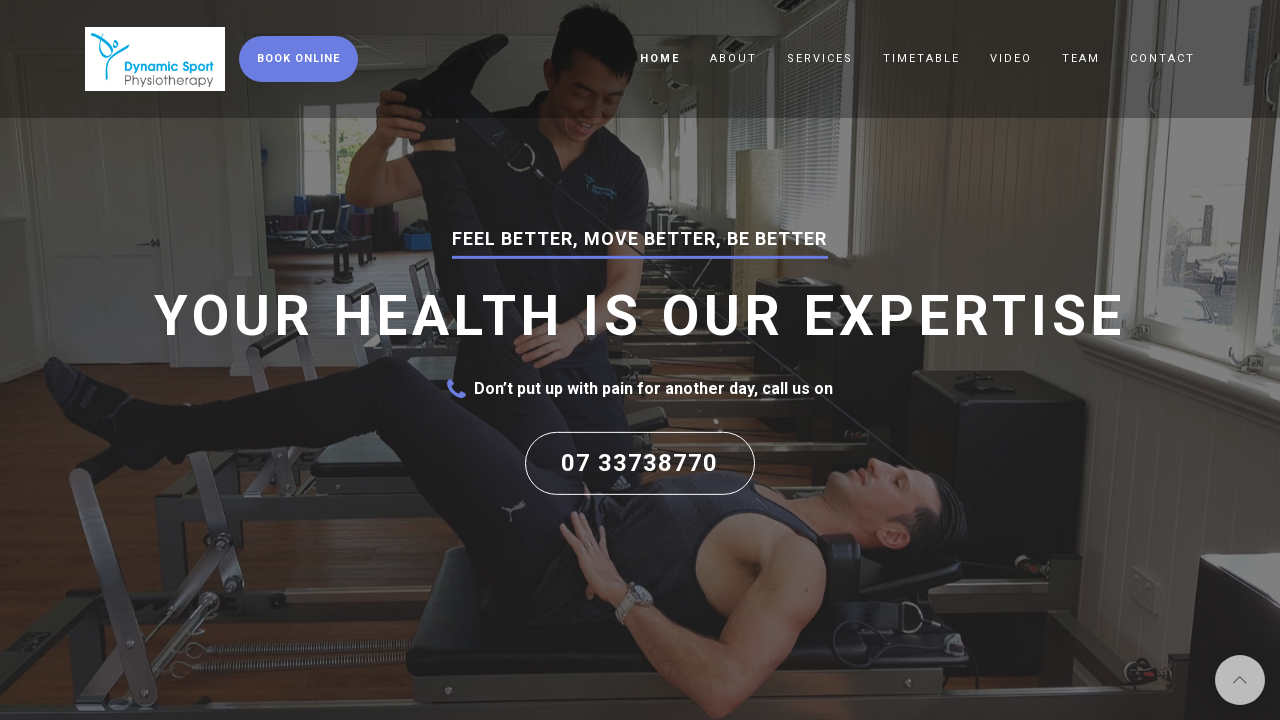

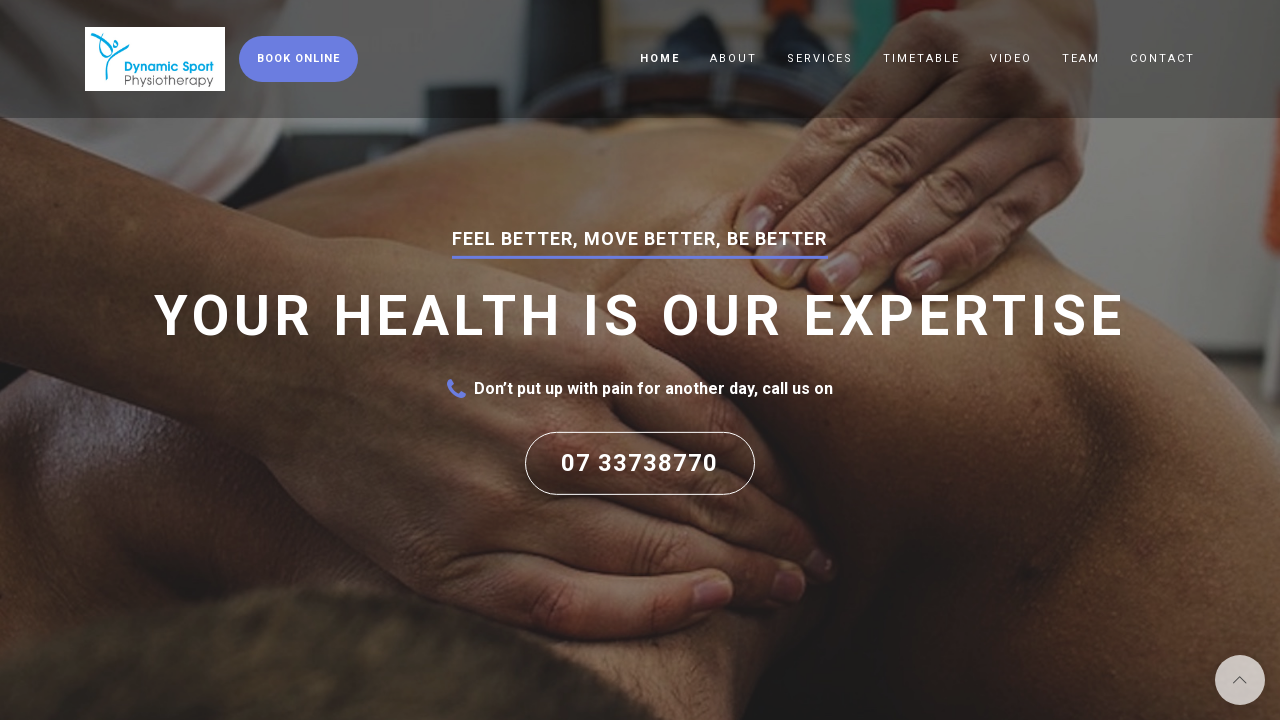